Tests the background color of the logo icon element on the page

Starting URL: https://userinyerface.com/game.html

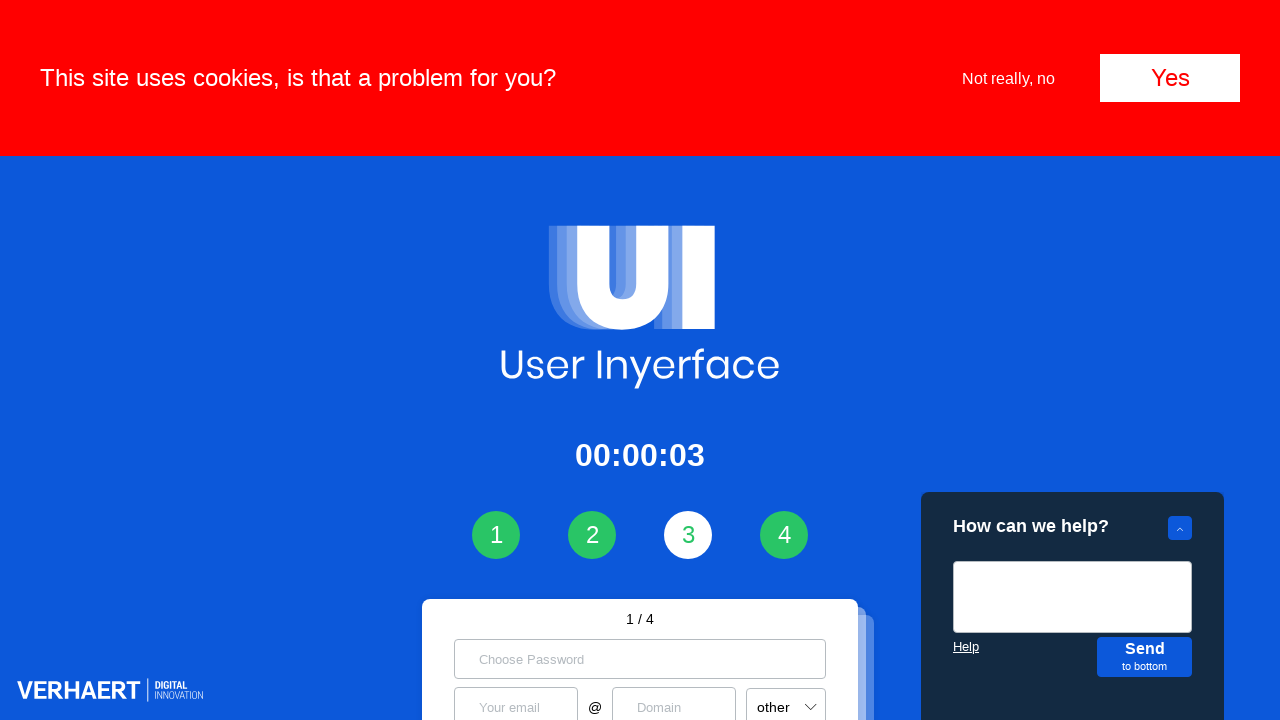

Waited for logo icon element to be visible
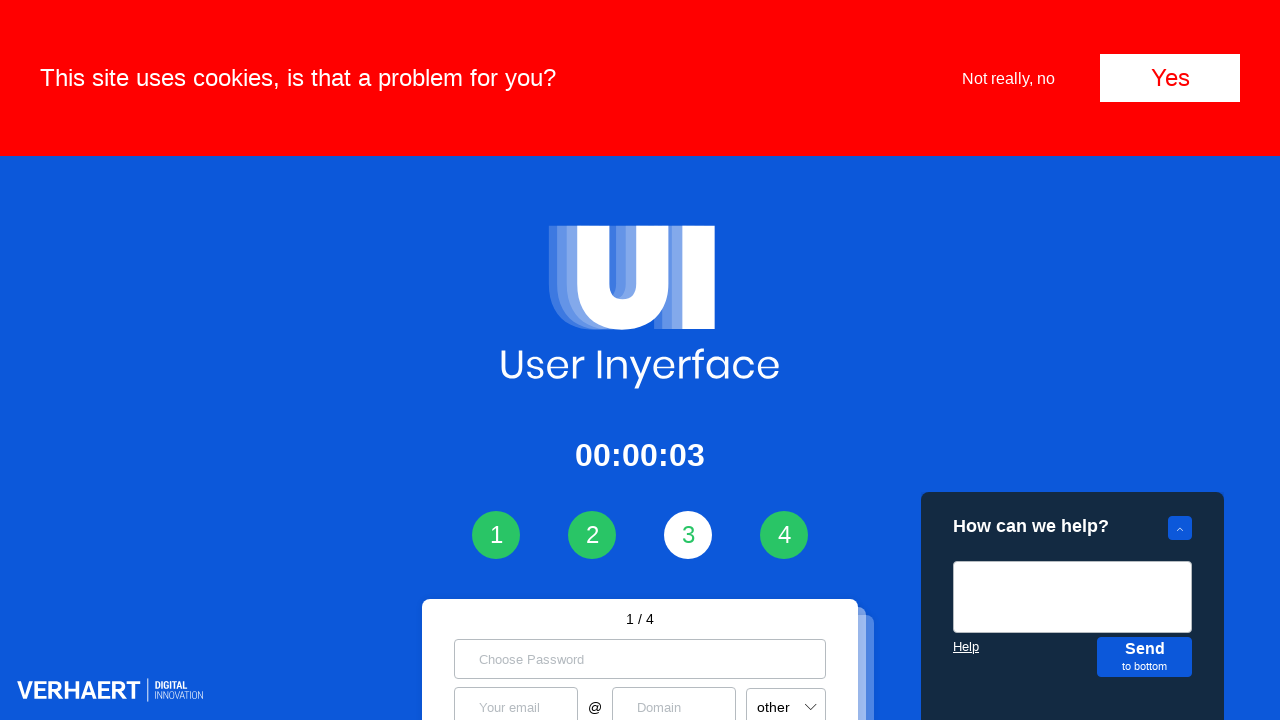

Retrieved background color of logo icon element
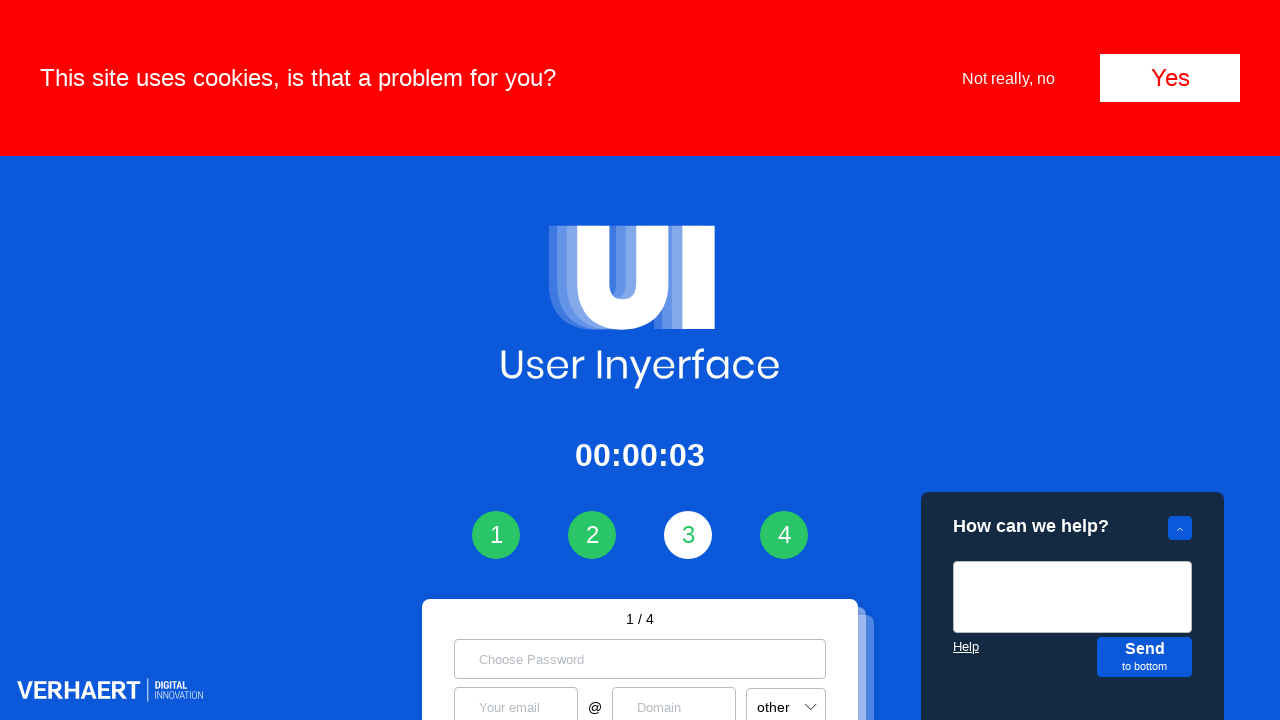

Asserted background color is rgba(0, 0, 0, 0)
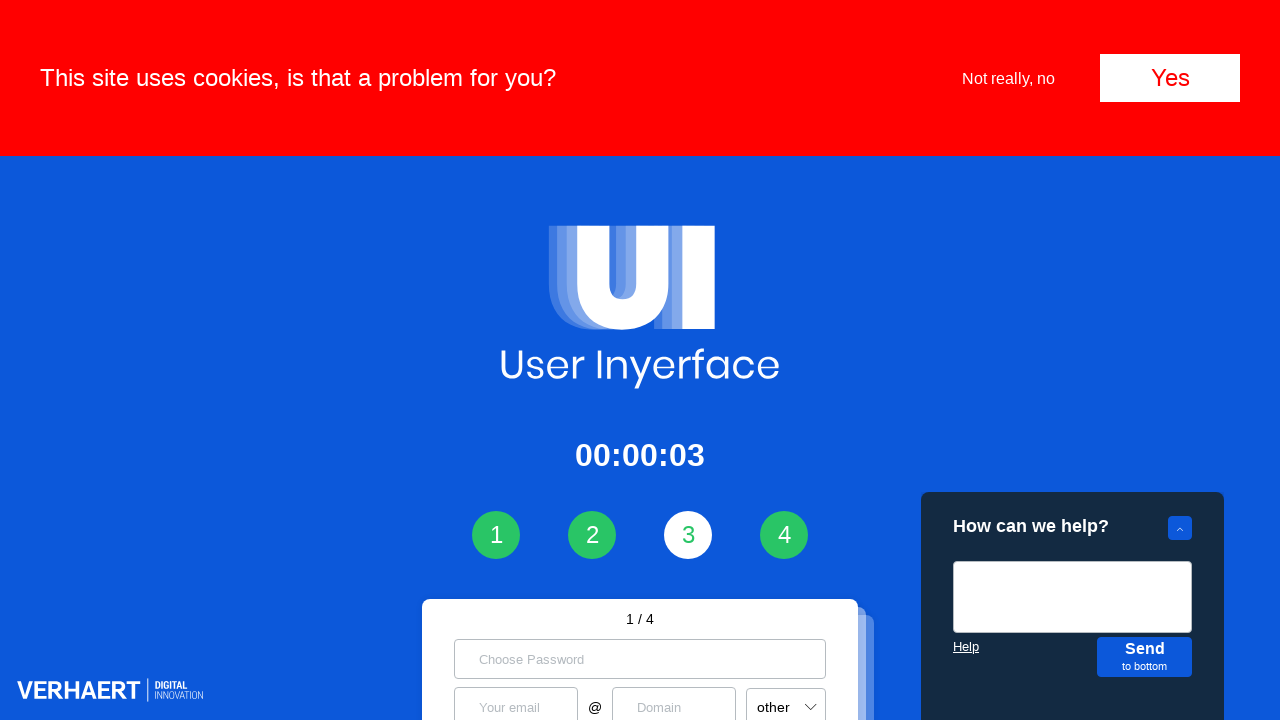

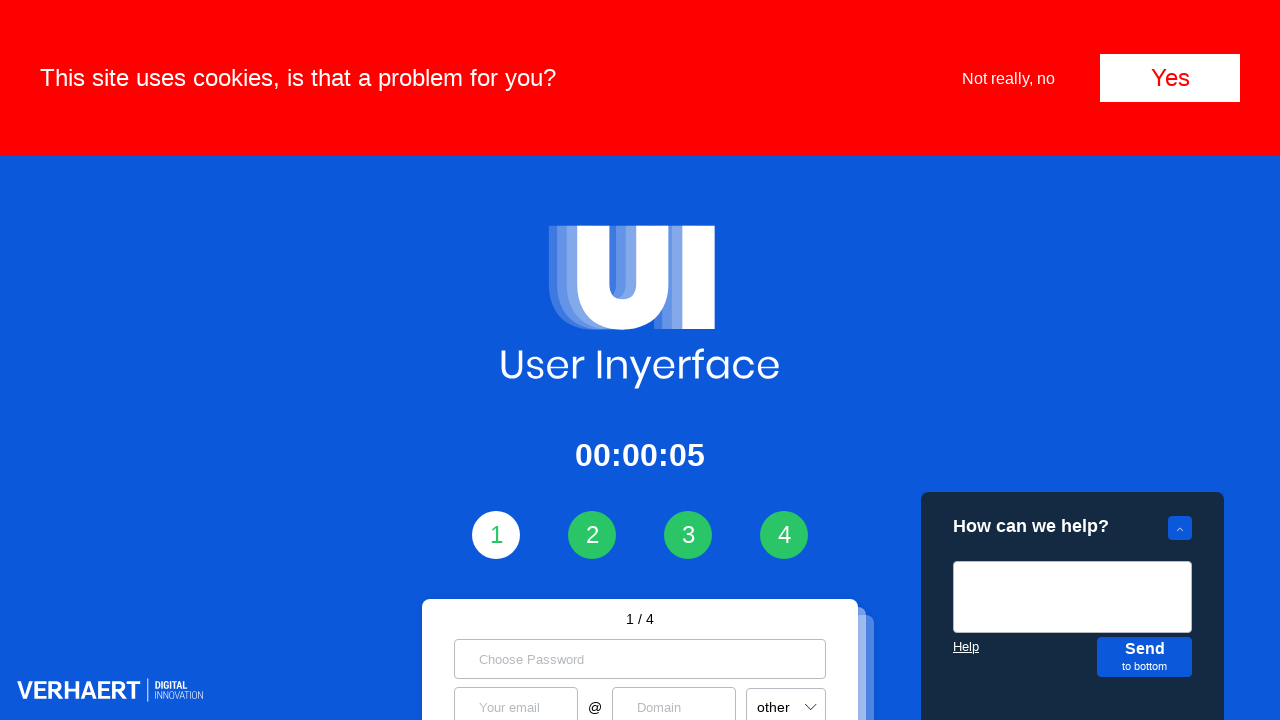